Tests the sorting functionality of a table by clicking on a column header to sort, verifying the sort order is correct, then navigates through paginated results to find a specific item (Strawberry) and retrieves its price.

Starting URL: https://rahulshettyacademy.com/seleniumPractise/#/offers

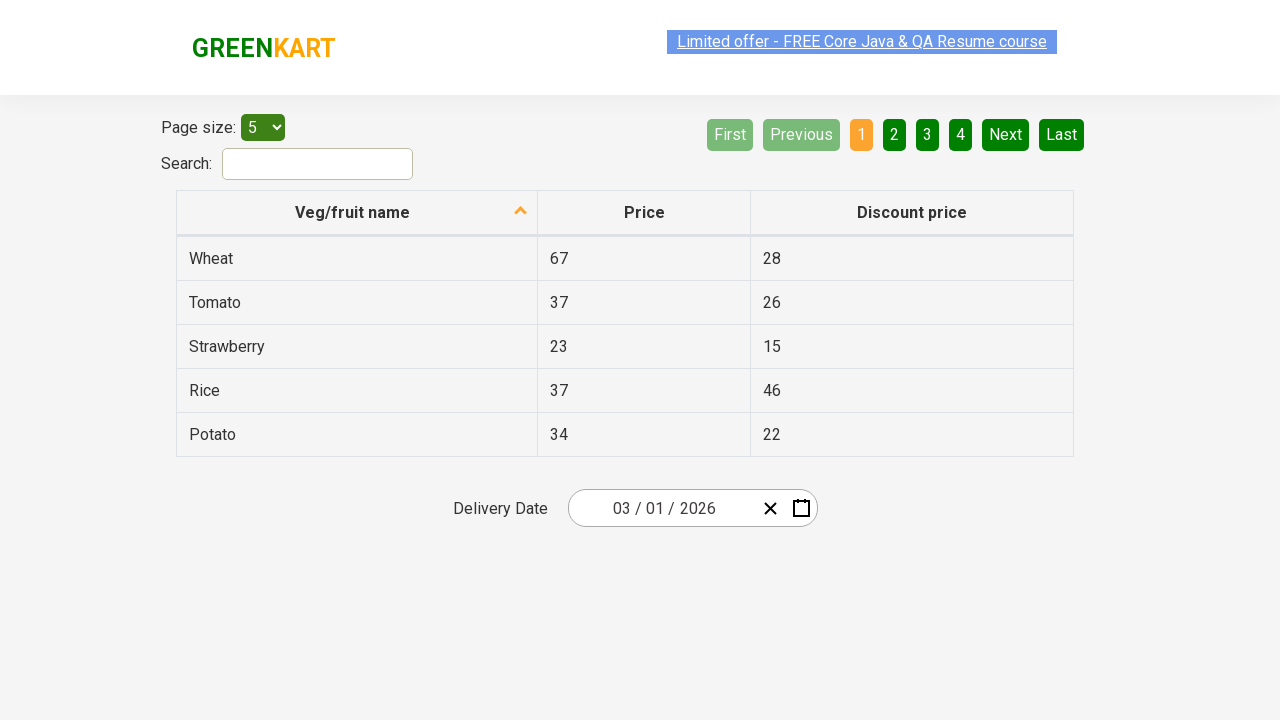

Clicked first column header to sort table at (357, 213) on xpath=//tr/th[1]
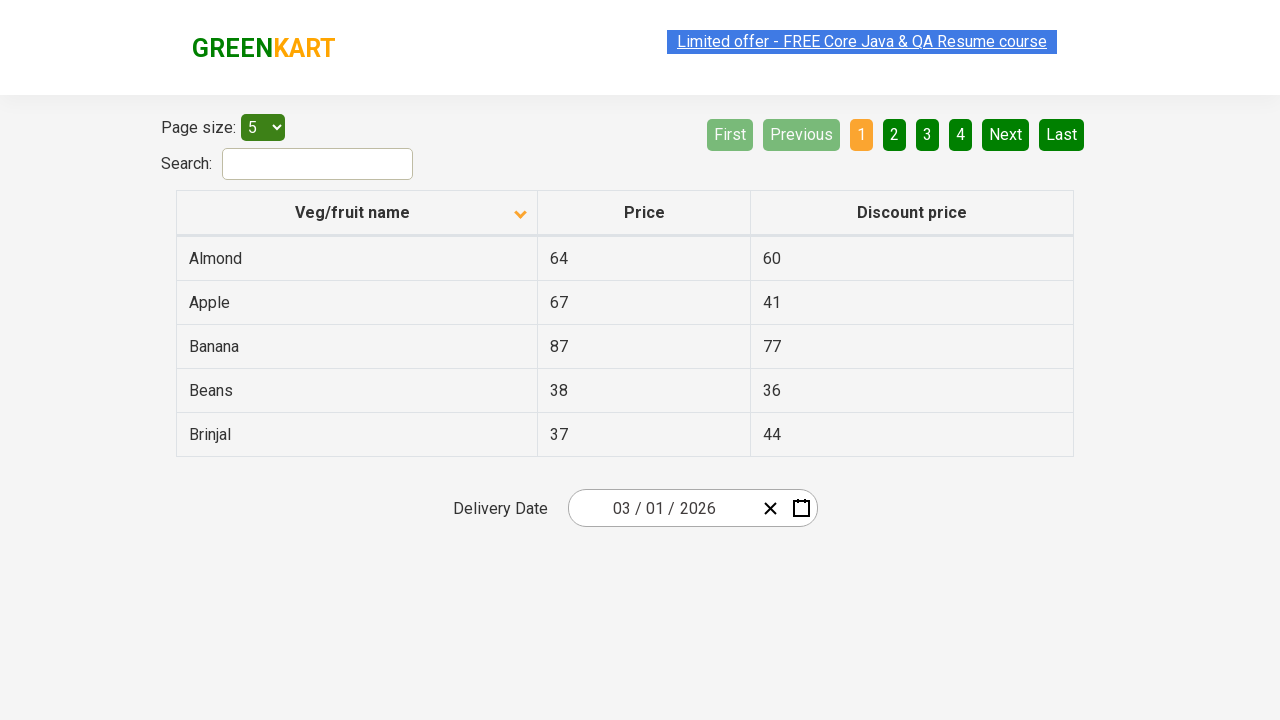

Table loaded and first column cell is visible
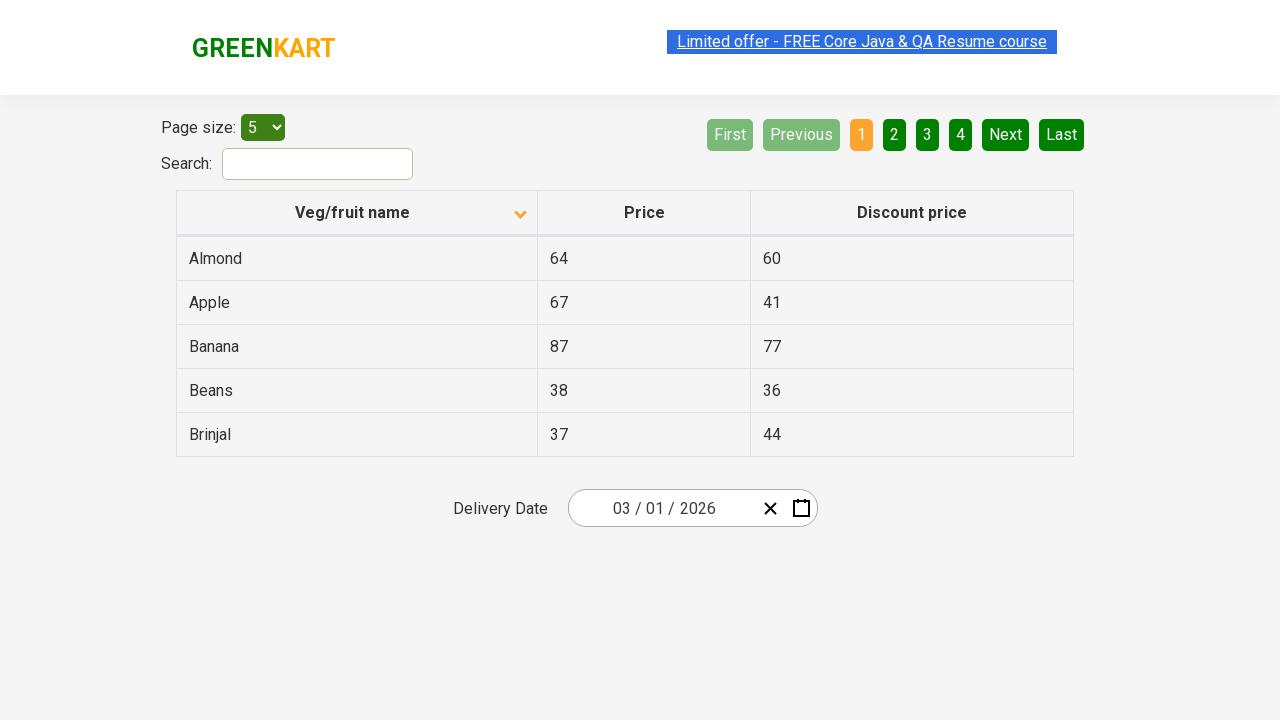

Retrieved 5 items from first column and verified sort order is correct
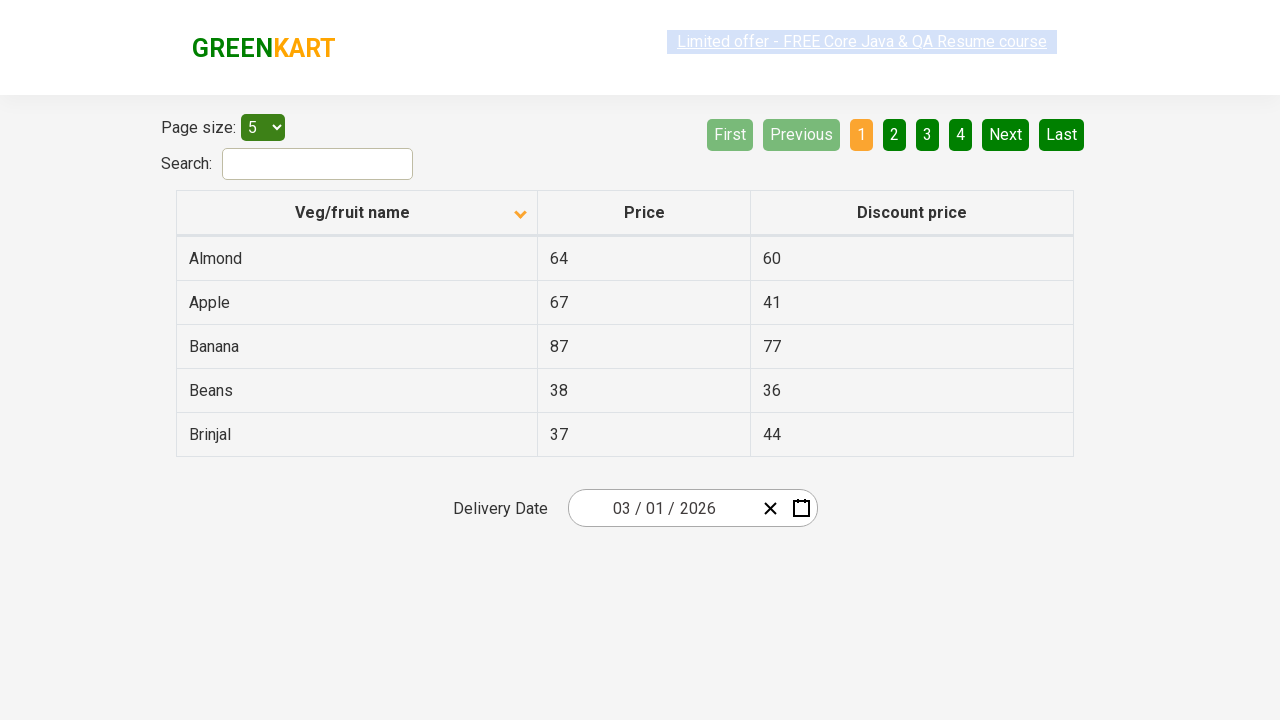

Clicked Next page button to search for Strawberry on next page at (1006, 134) on [aria-label='Next']
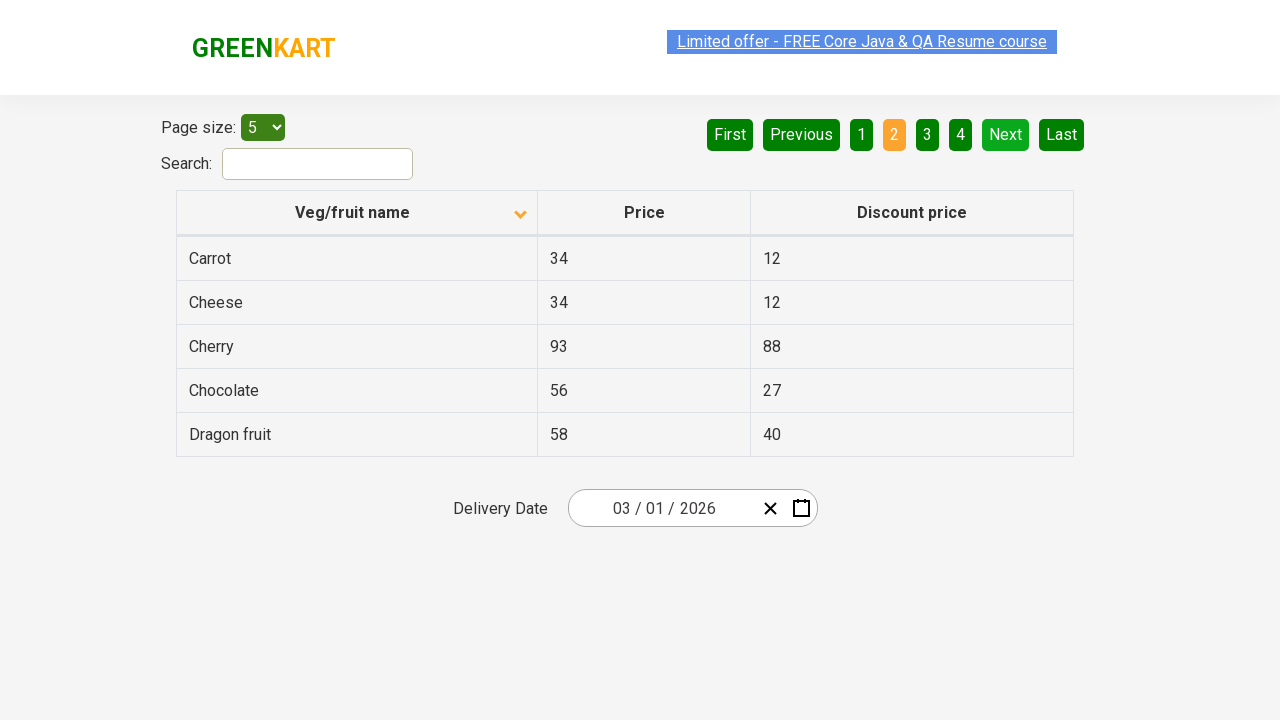

Waited for next page to load
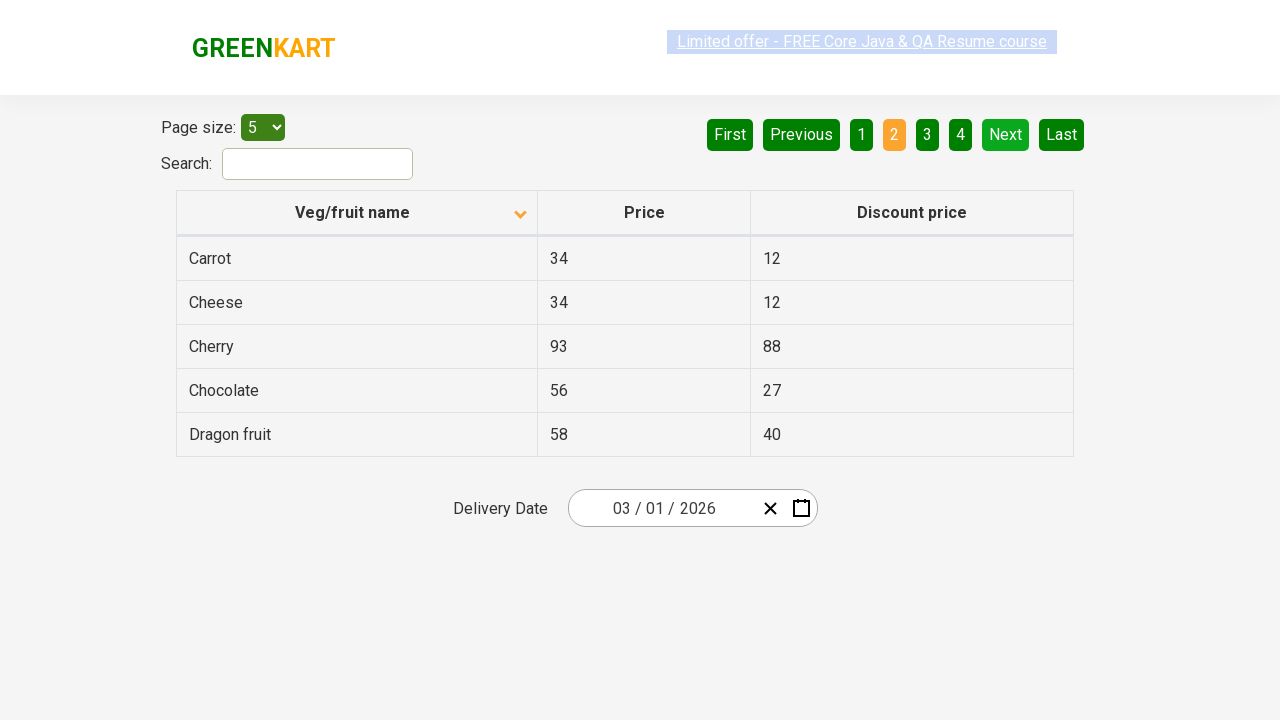

Clicked Next page button to search for Strawberry on next page at (1006, 134) on [aria-label='Next']
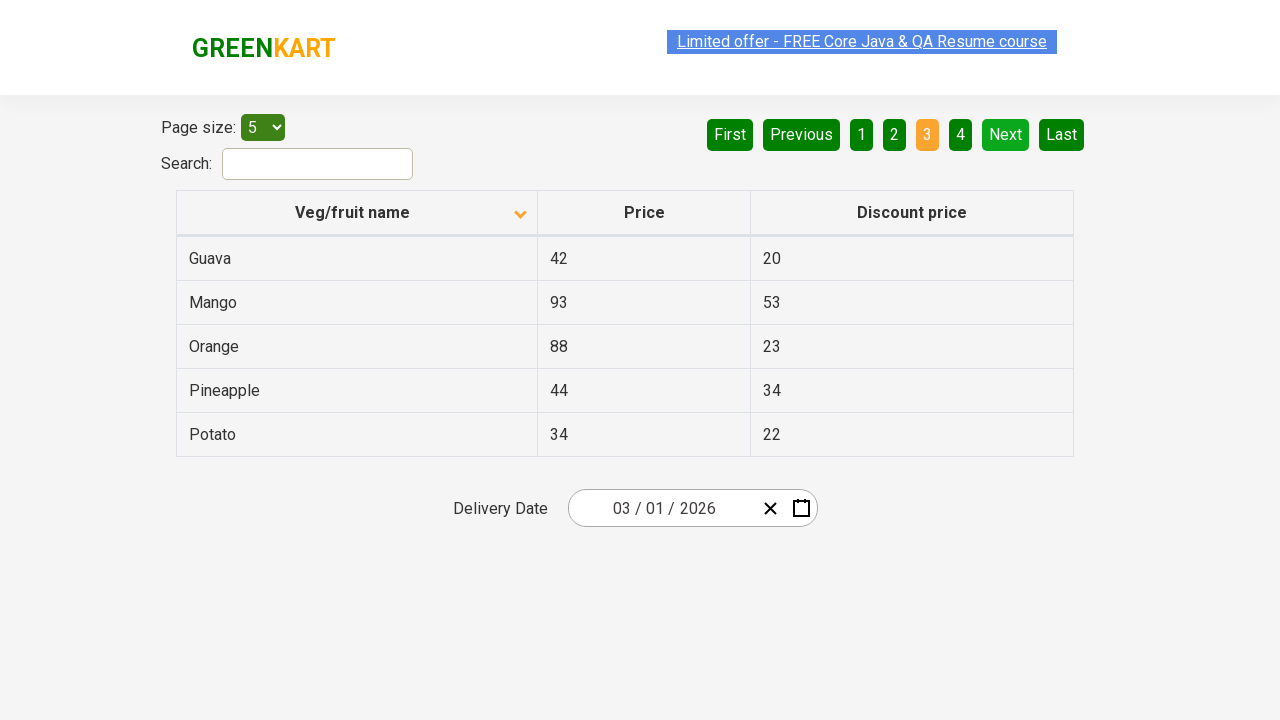

Waited for next page to load
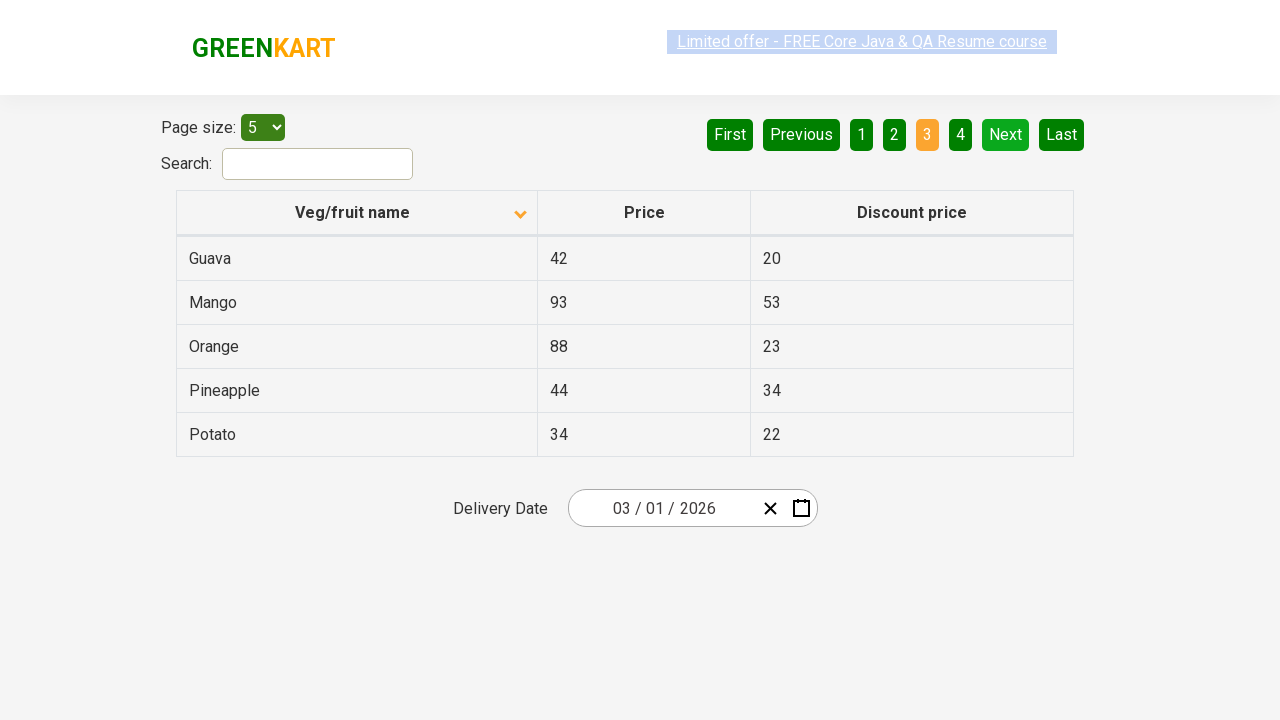

Clicked Next page button to search for Strawberry on next page at (1006, 134) on [aria-label='Next']
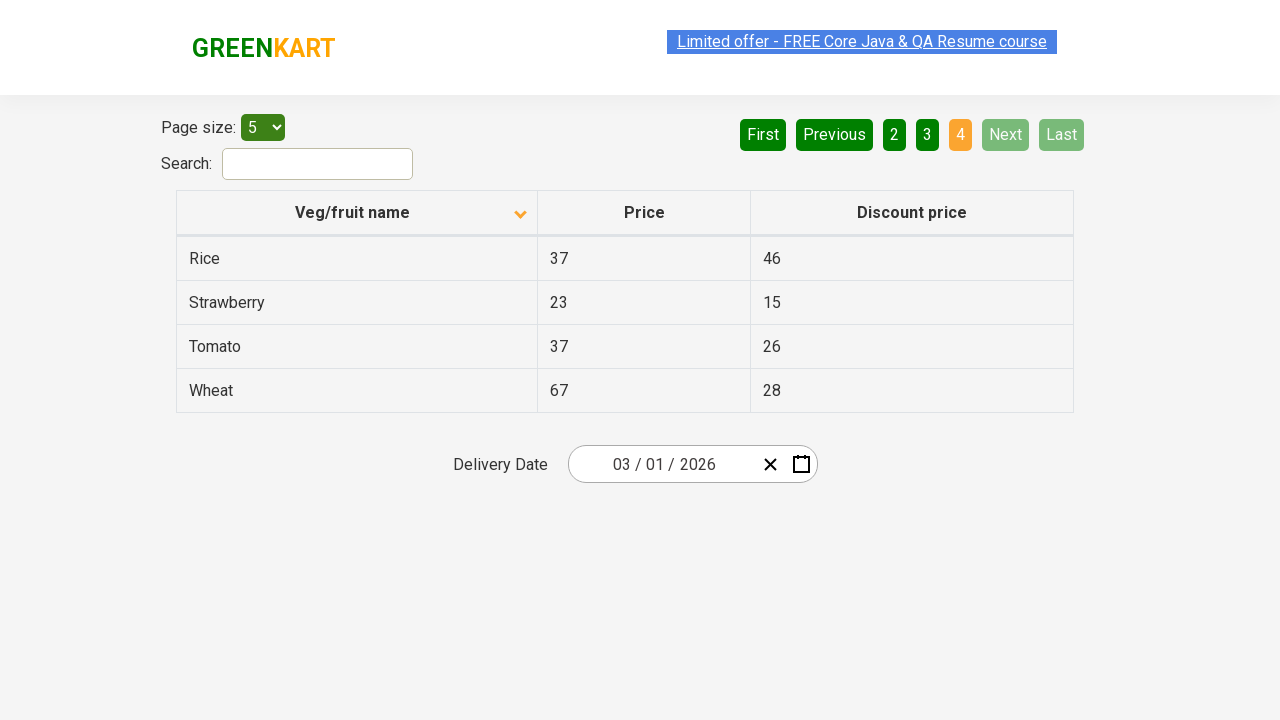

Waited for next page to load
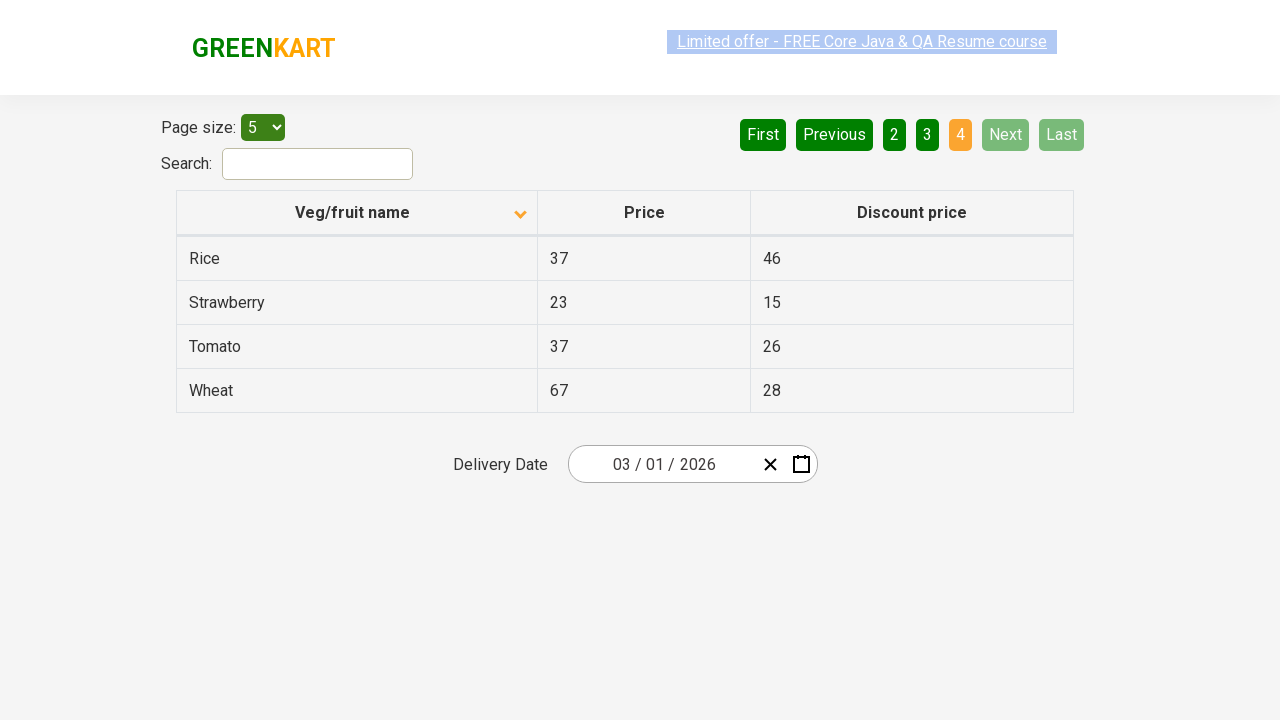

Found Strawberry item with price: 23
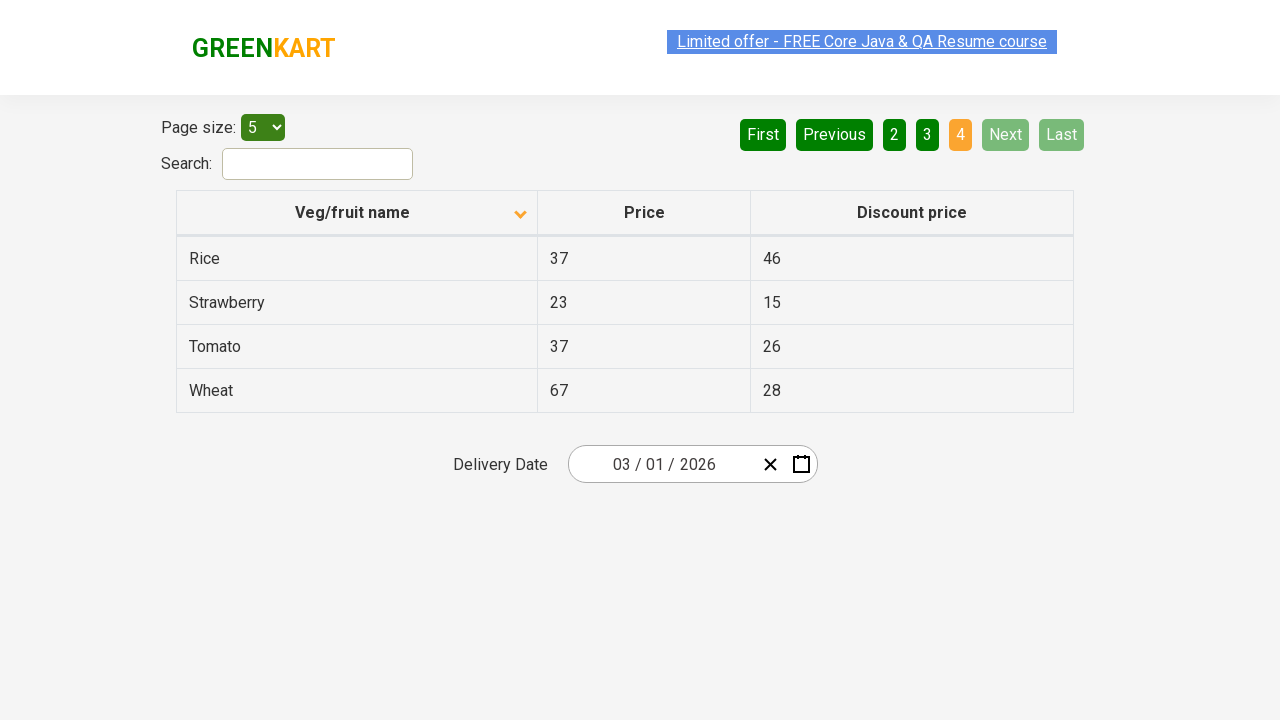

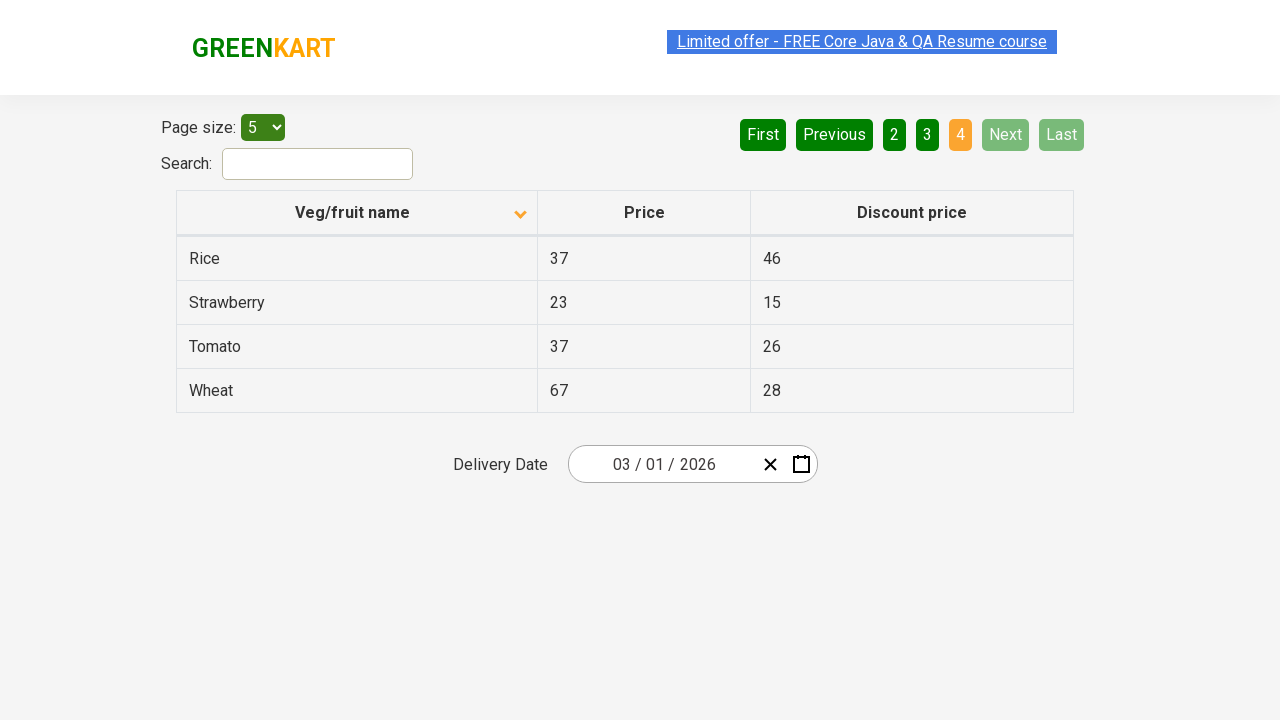